Tests accepting a simple JavaScript alert and verifying the result text

Starting URL: https://the-internet.herokuapp.com/javascript_alerts

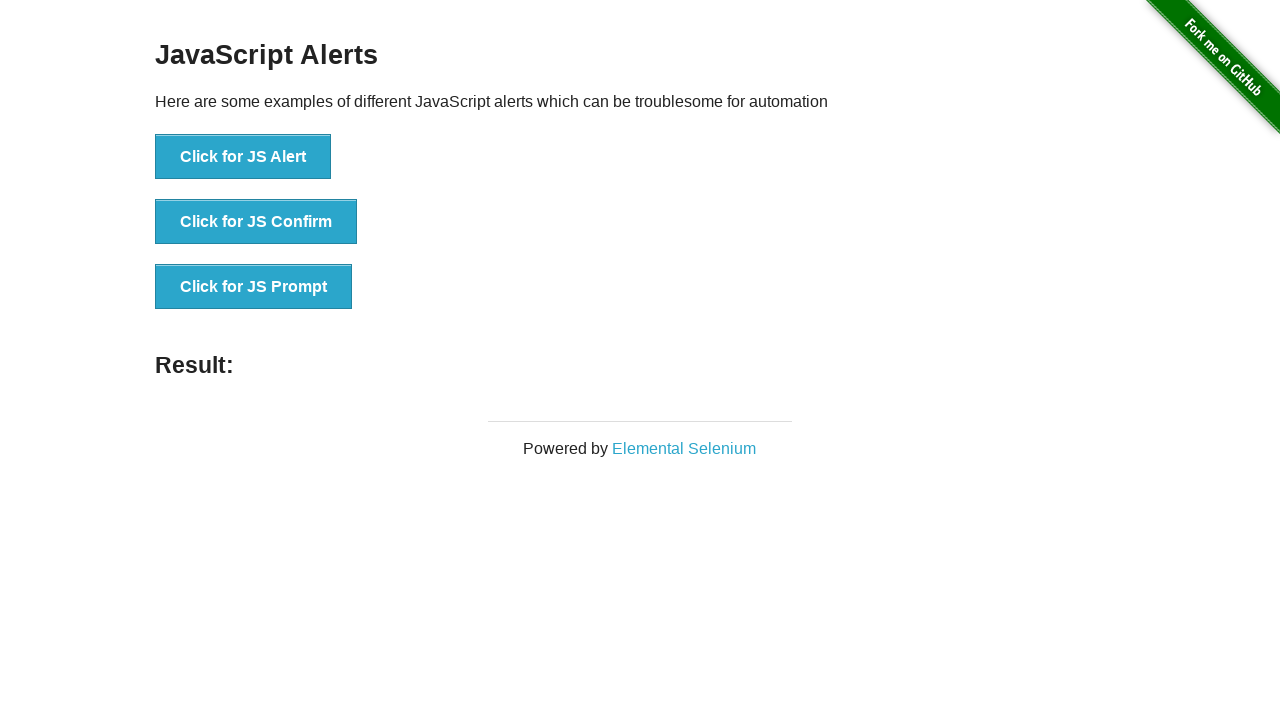

Clicked button to trigger JavaScript alert at (243, 157) on xpath=//button[@onclick='jsAlert()']
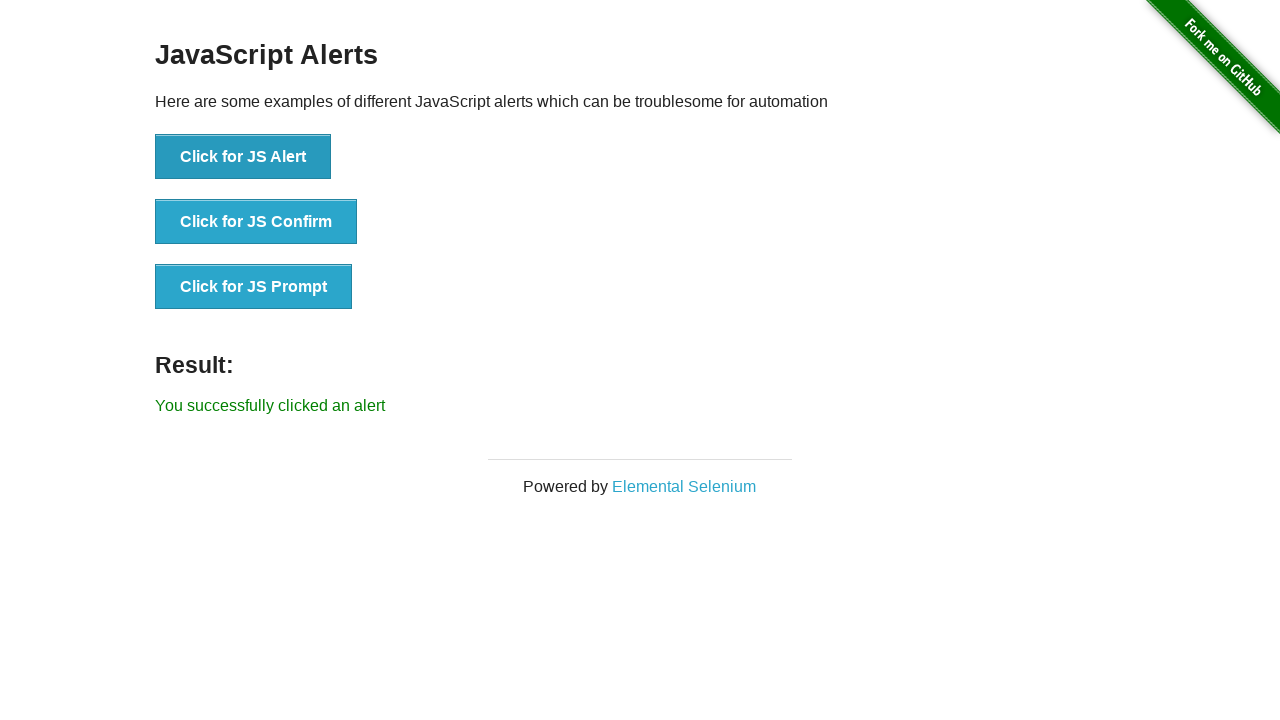

Set up dialog handler to accept alerts
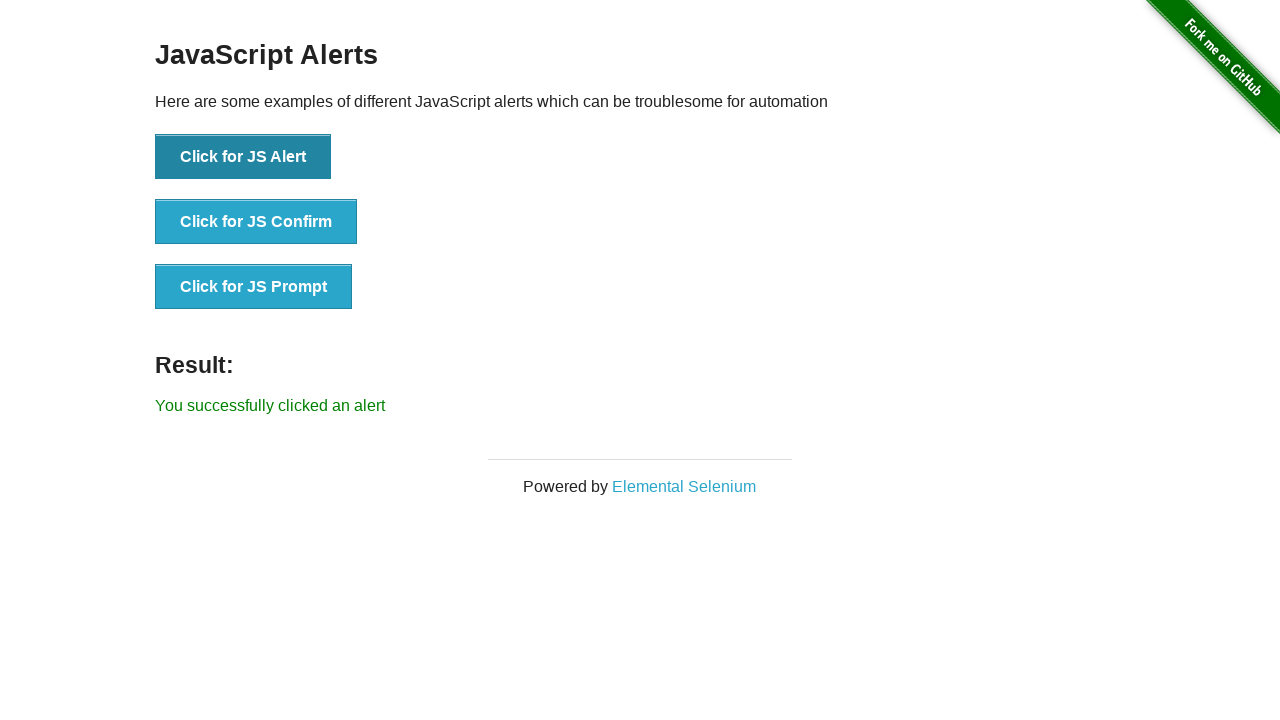

Clicked button to trigger alert and accept it at (243, 157) on xpath=//button[@onclick='jsAlert()']
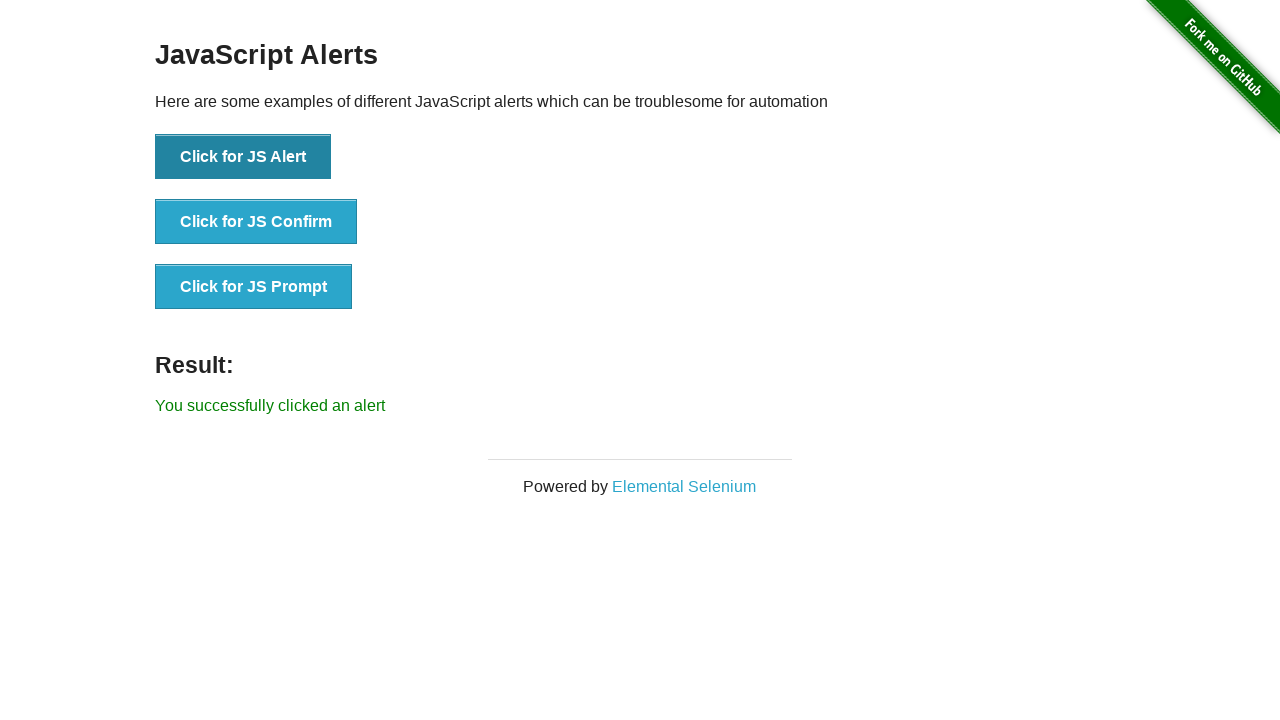

Verified success message 'You successfully clicked an alert' appeared
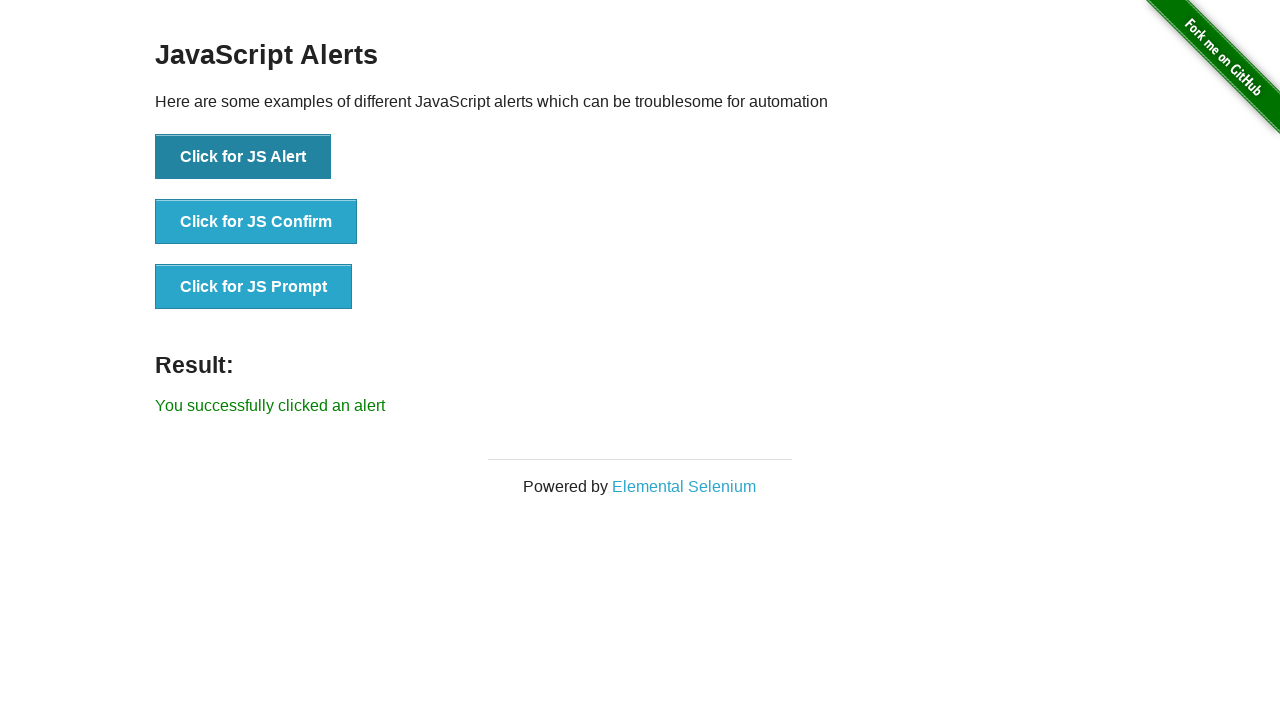

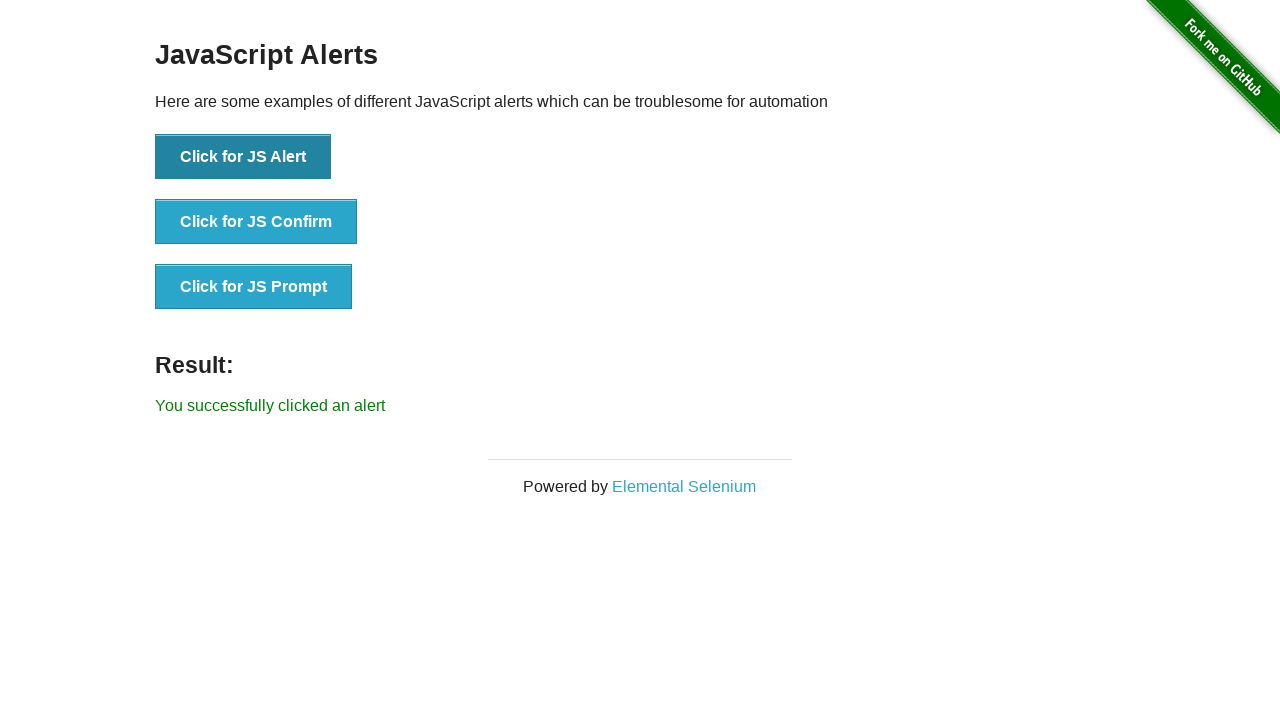